Tests unmarking completed todo items by unchecking their toggle boxes

Starting URL: https://demo.playwright.dev/todomvc

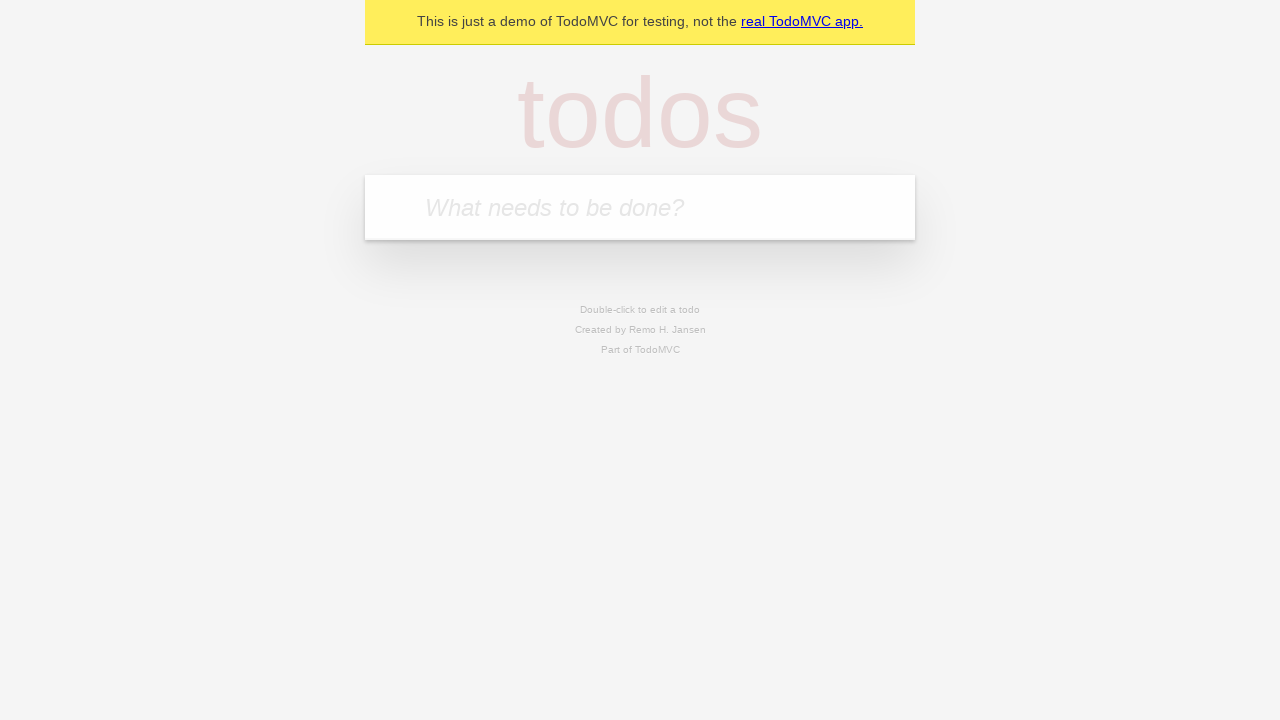

Filled new todo field with 'buy some cheese' on .new-todo
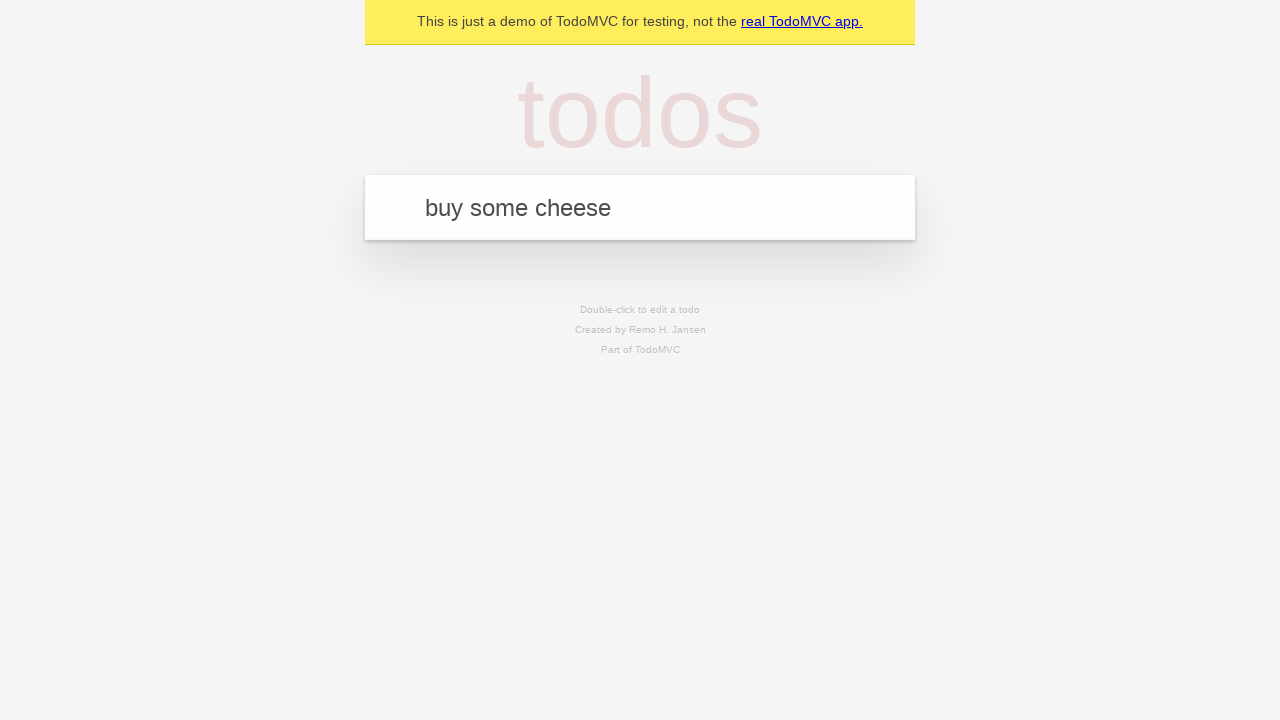

Pressed Enter to create first todo item on .new-todo
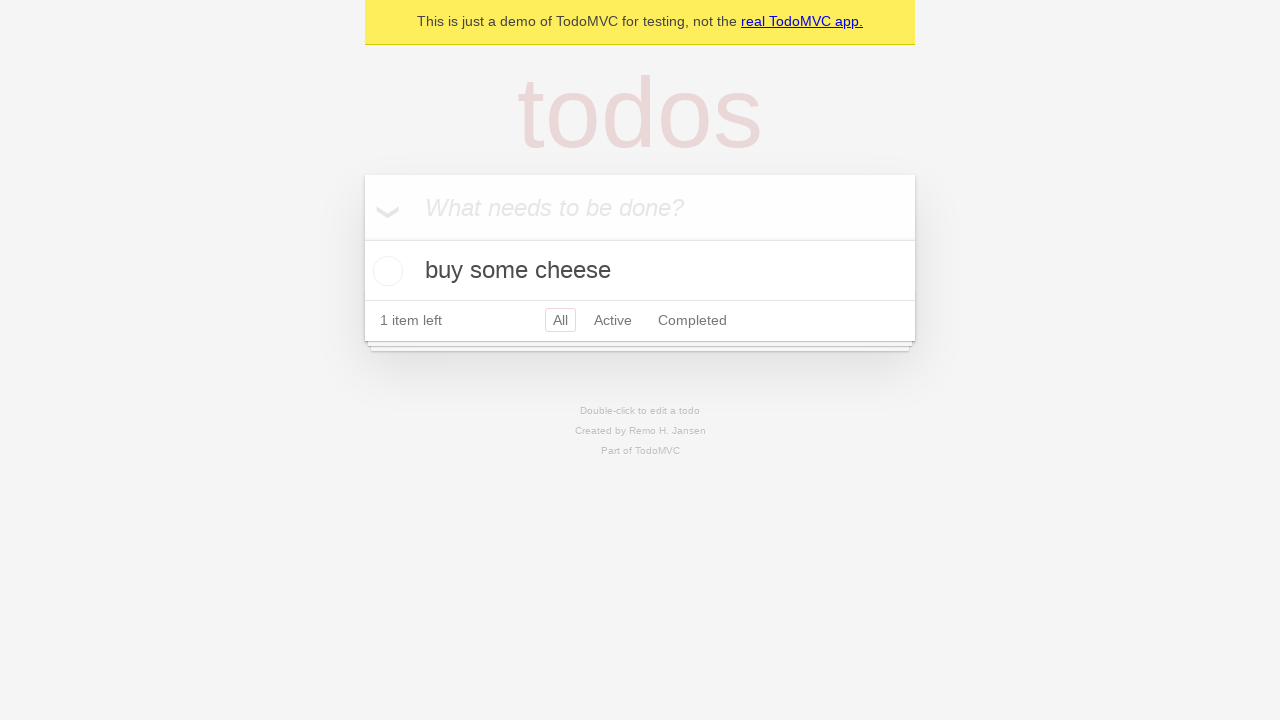

Filled new todo field with 'feed the cat' on .new-todo
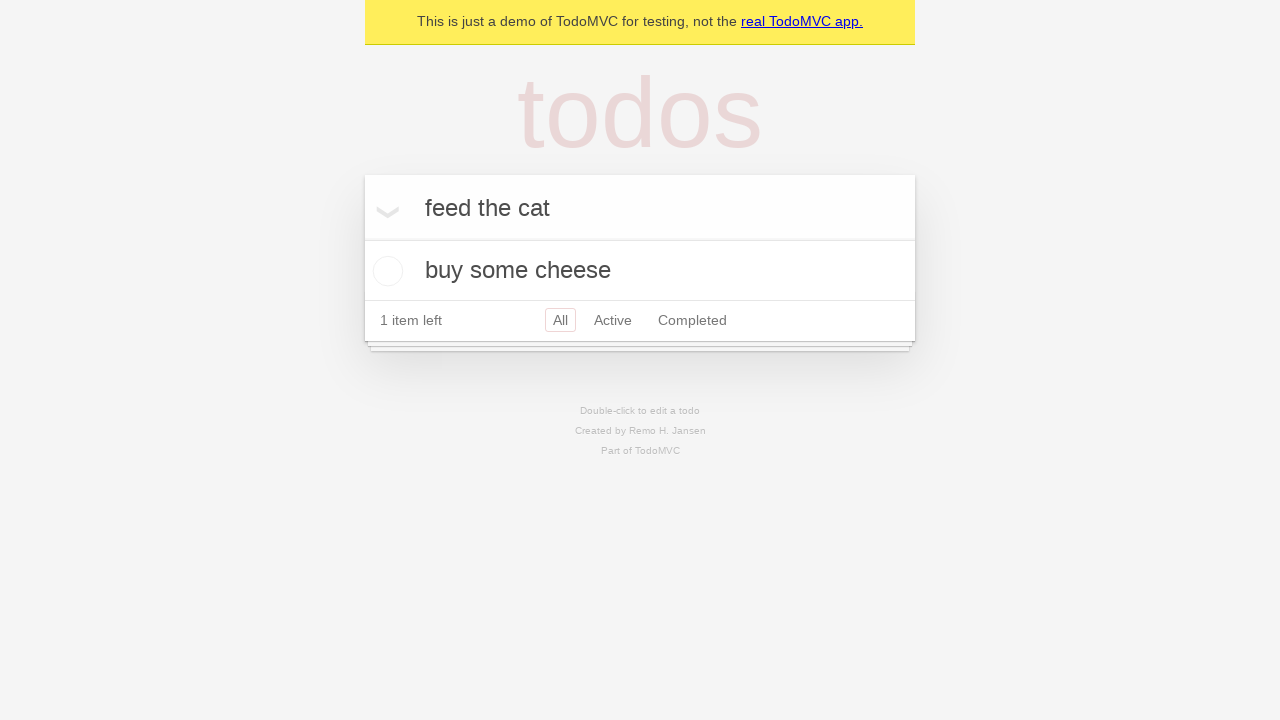

Pressed Enter to create second todo item on .new-todo
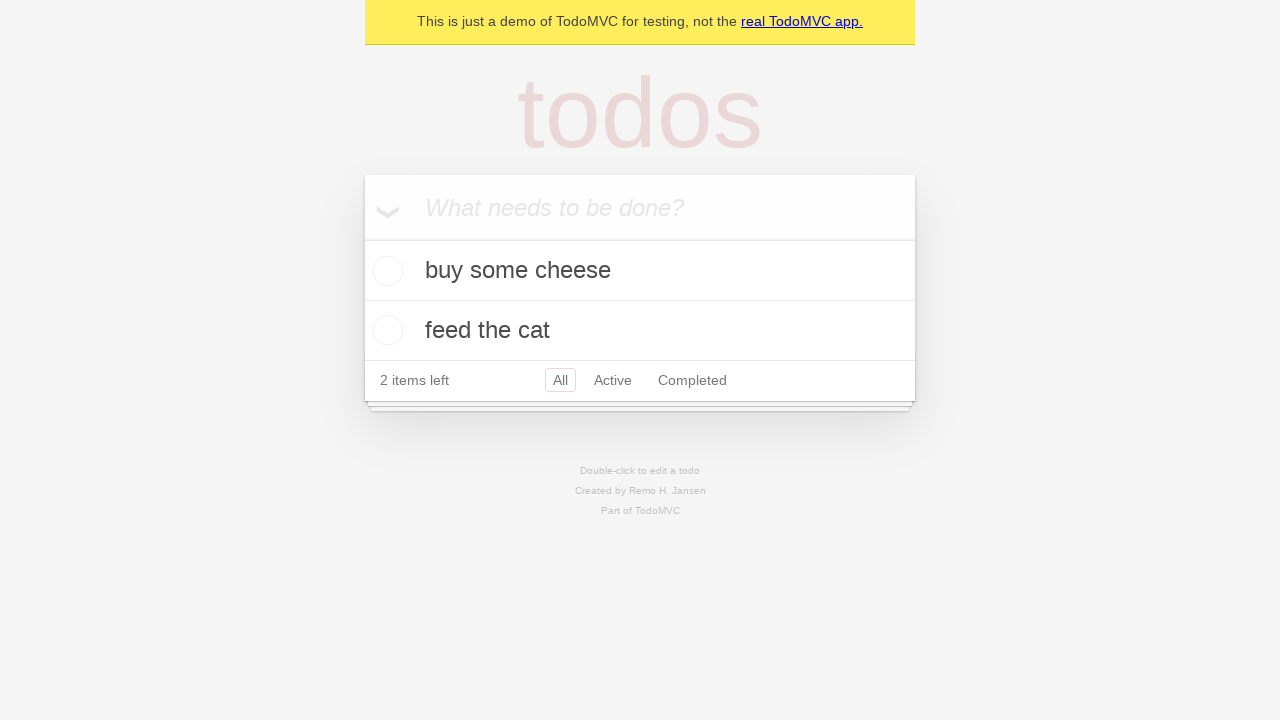

Located first todo item in list
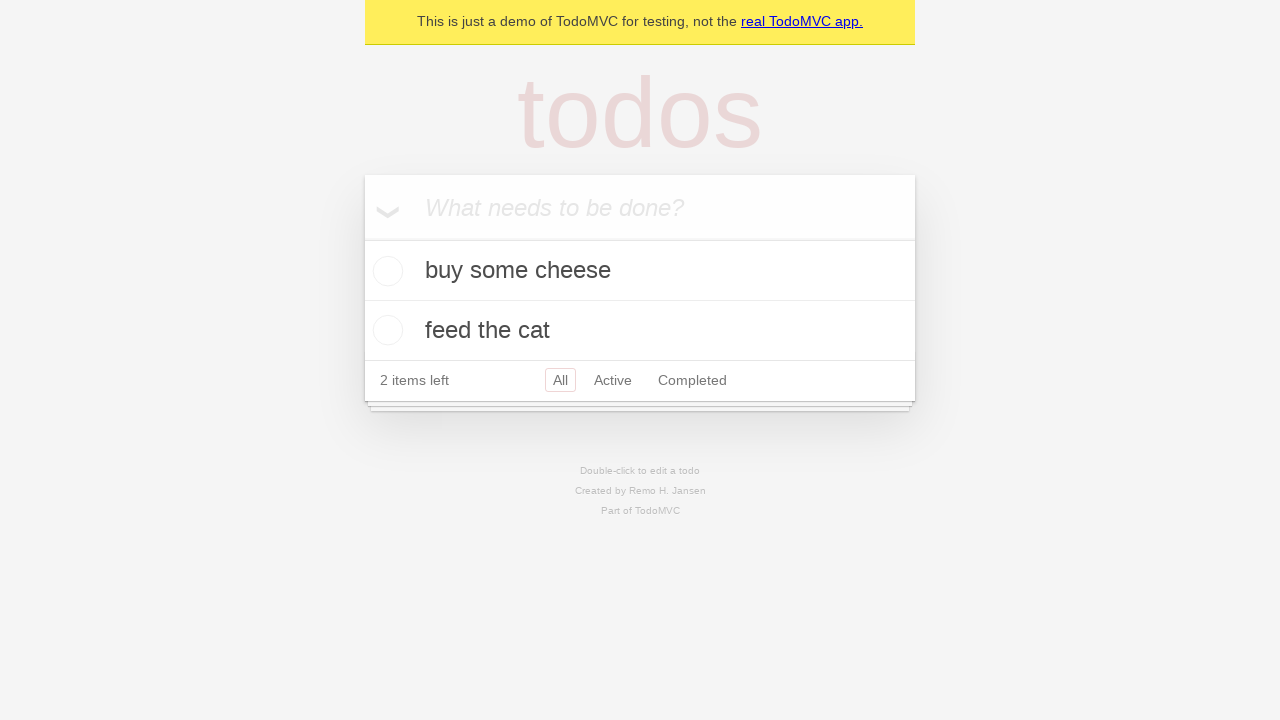

Checked first todo item toggle box to mark as complete at (385, 271) on .todo-list li >> nth=0 >> .toggle
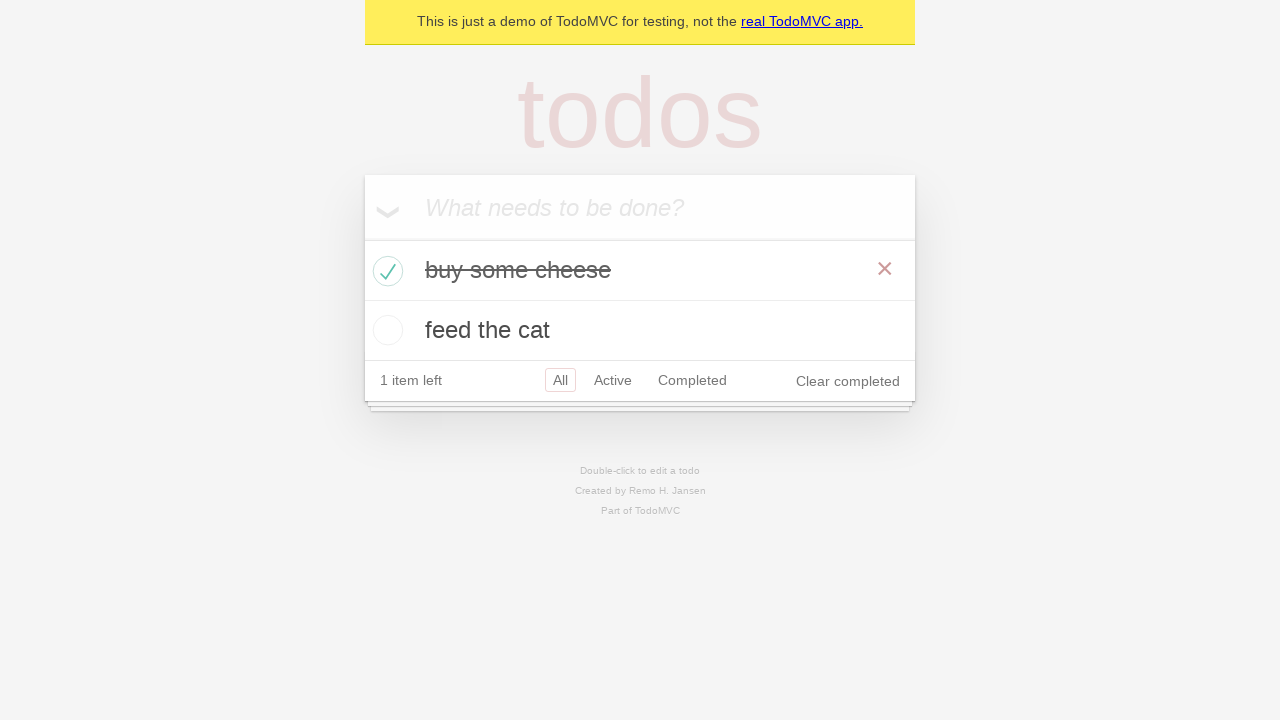

Unchecked first todo item toggle box to mark as incomplete at (385, 271) on .todo-list li >> nth=0 >> .toggle
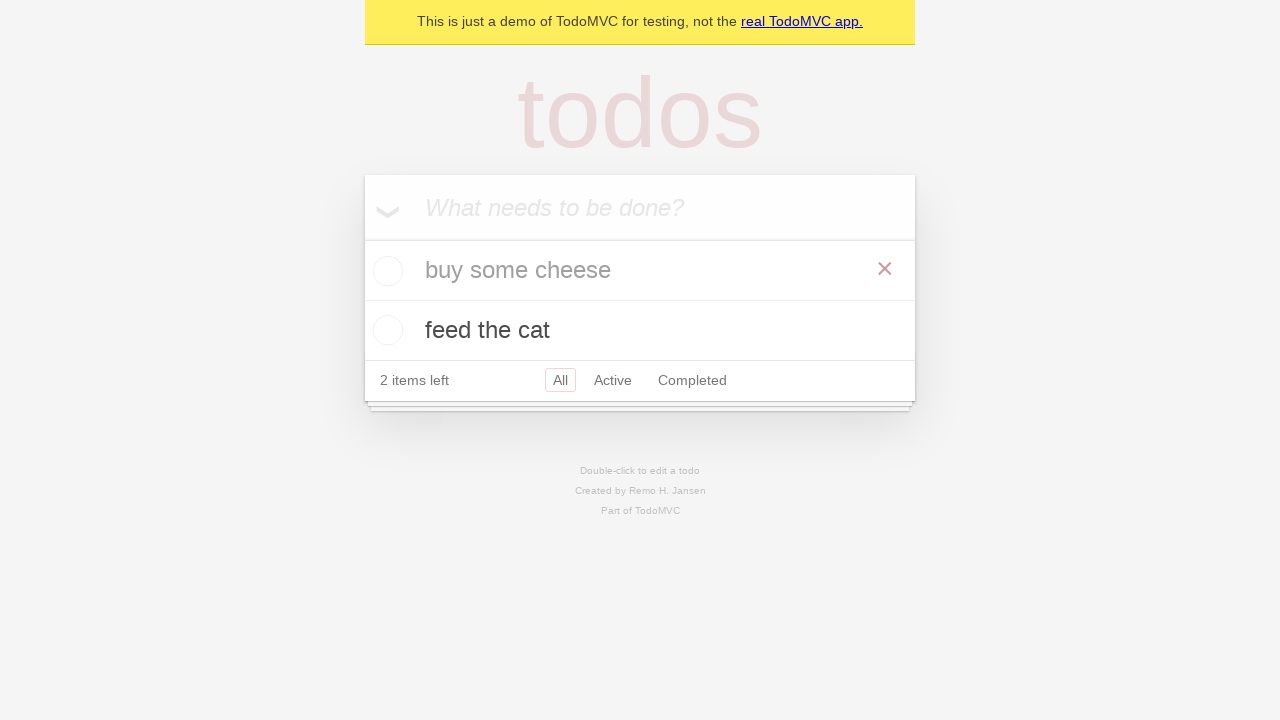

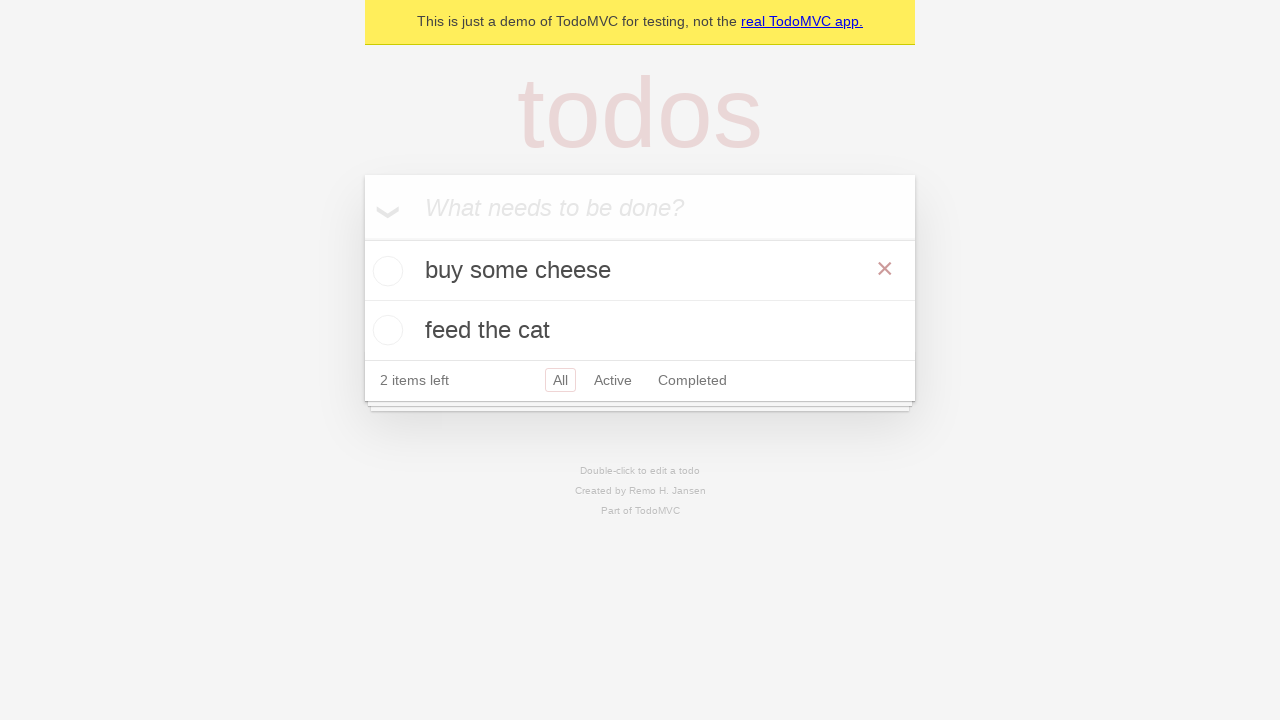